Tests popup window handling by opening a new tab, switching to it directly by index, interacting with elements, and then closing it

Starting URL: https://demoqa.com/browser-windows

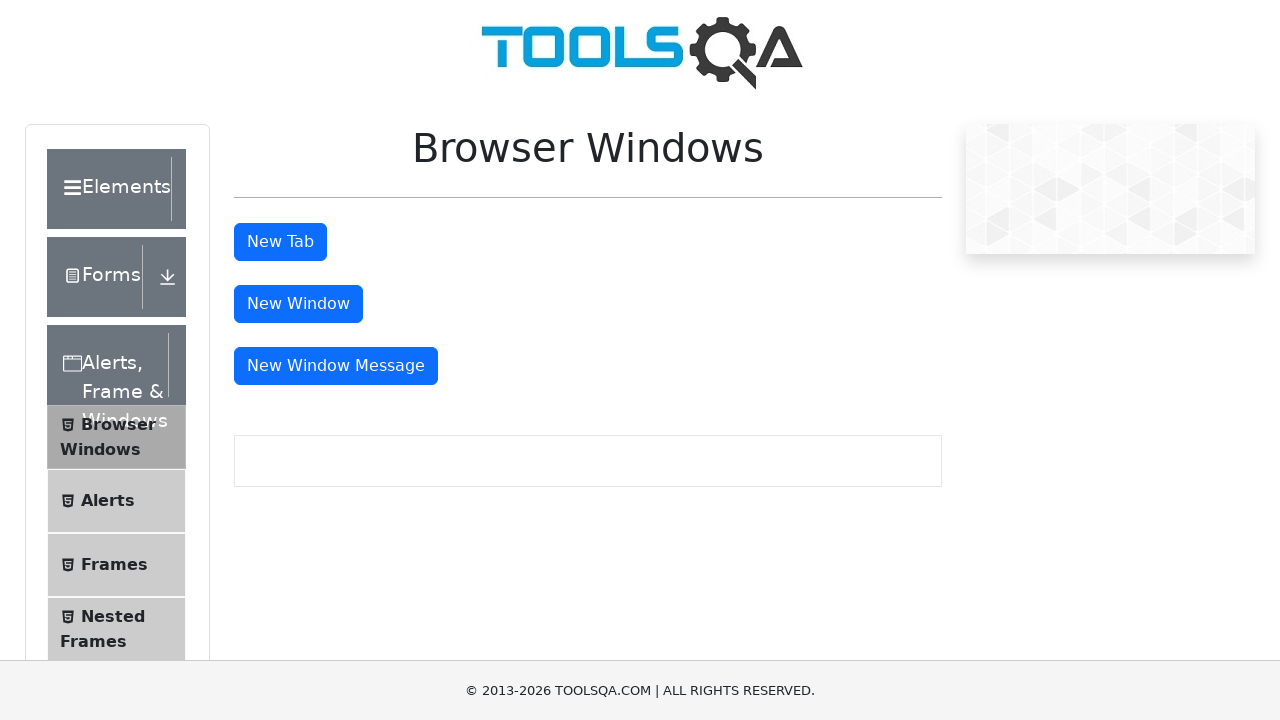

Clicked tabButton to open new tab at (280, 242) on xpath=//button[@id='tabButton']
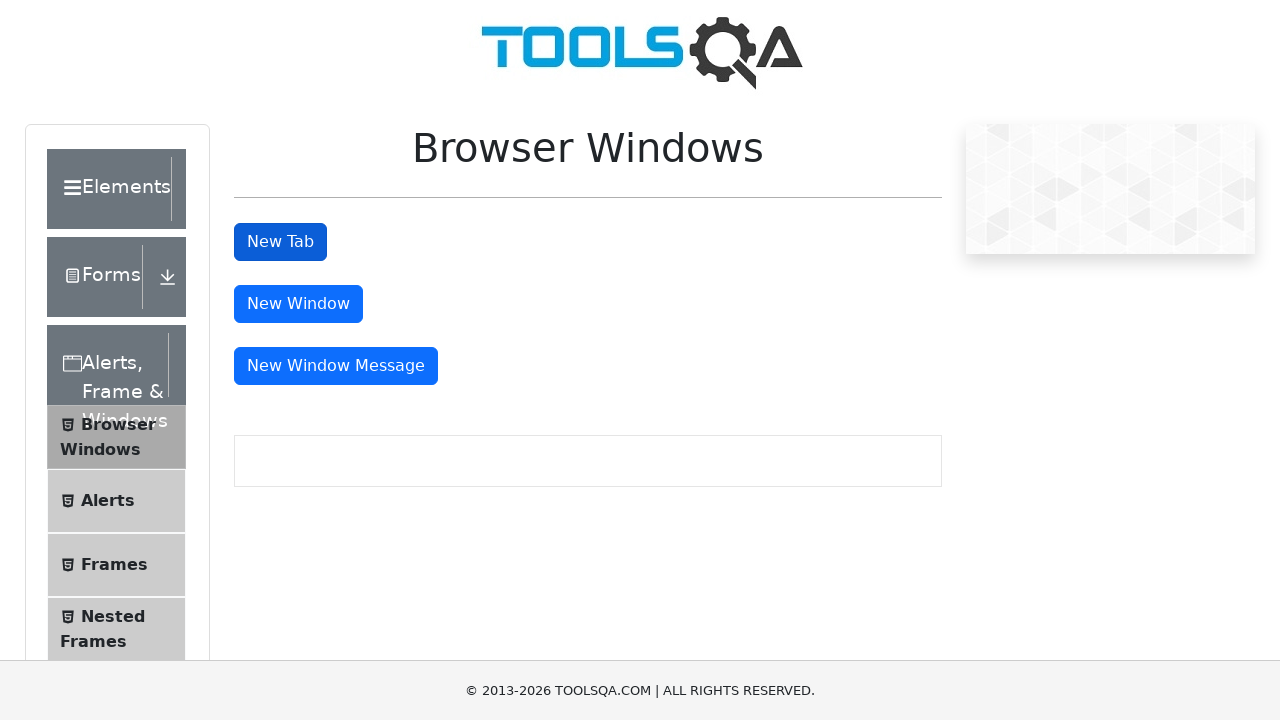

New popup tab opened and captured
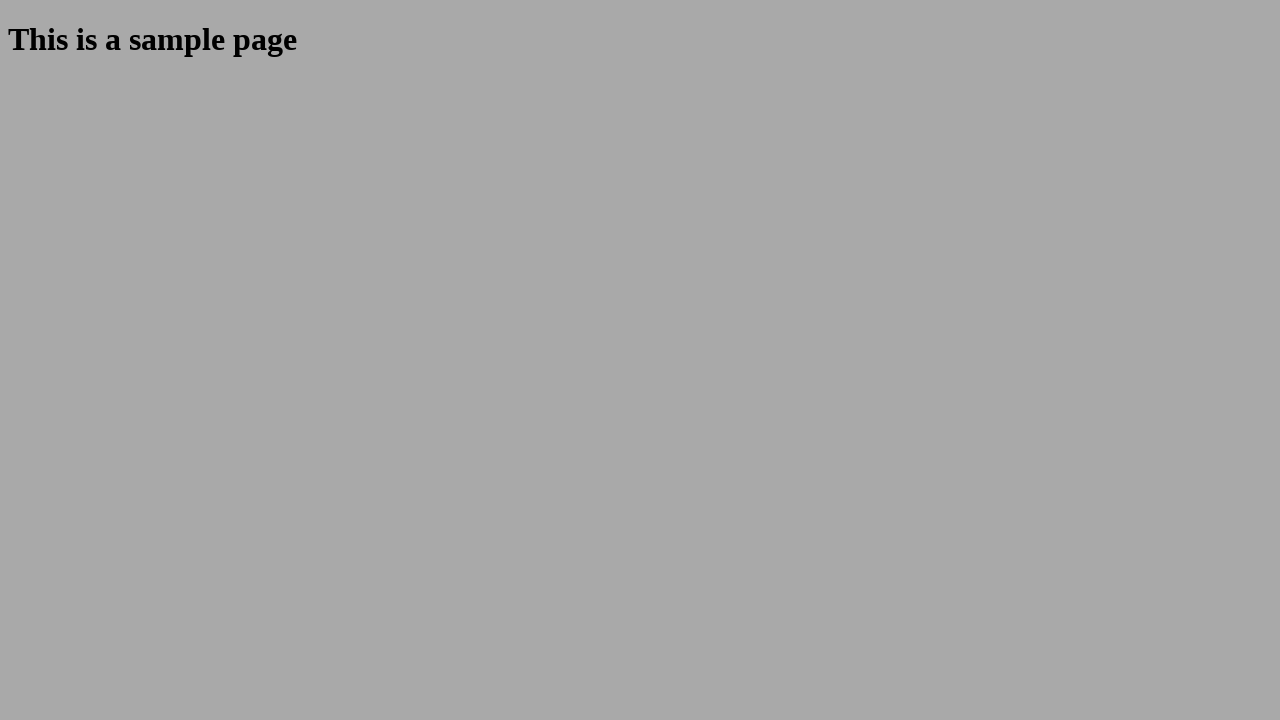

Switched to new tab window
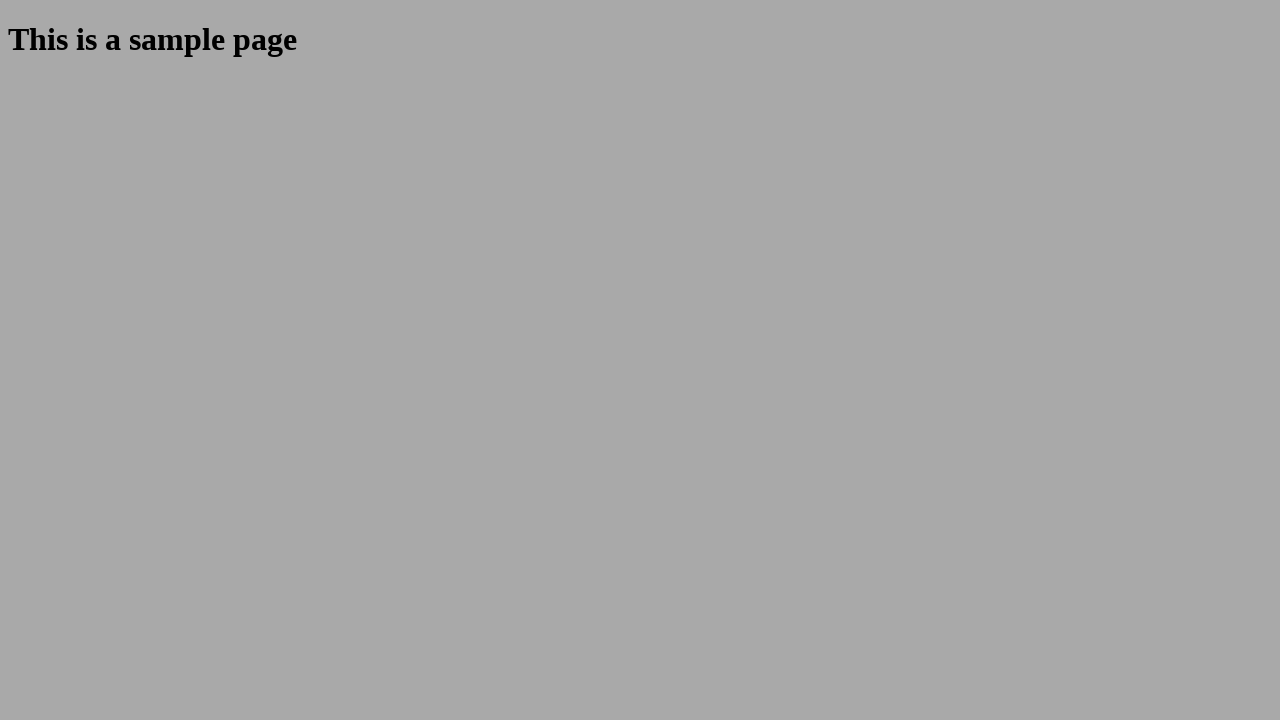

Retrieved new tab title: 
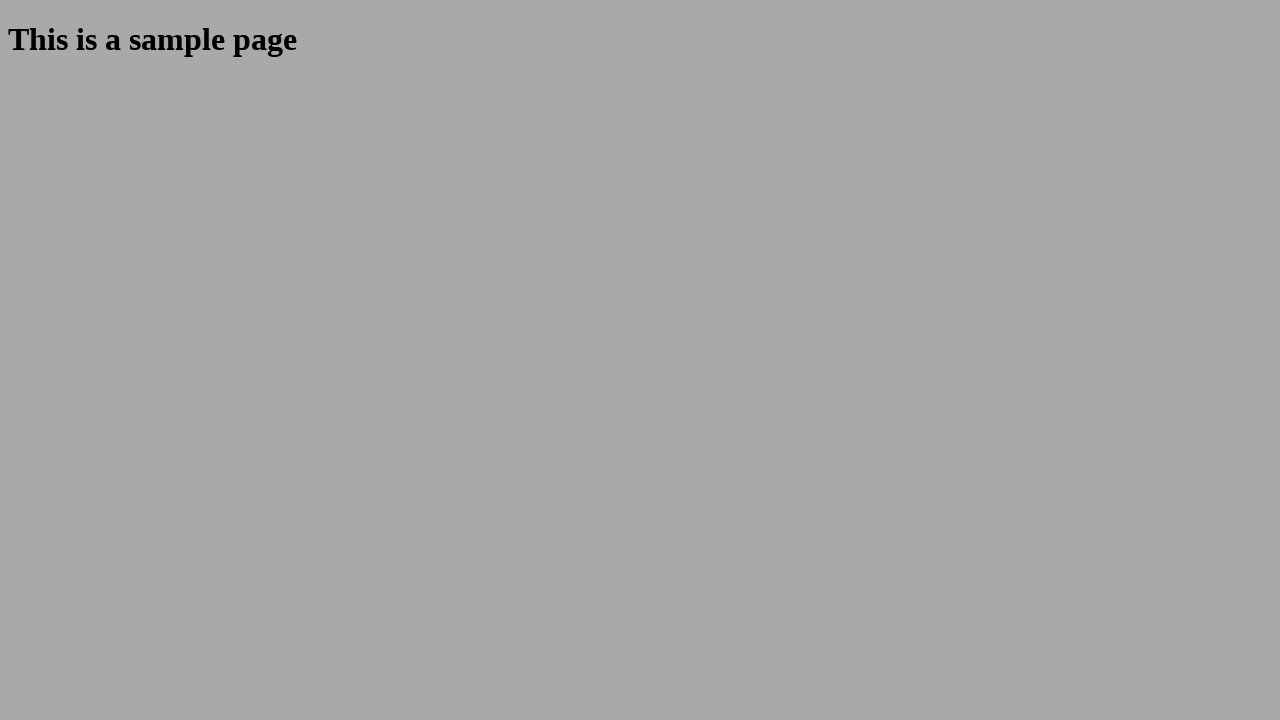

Retrieved new tab URL: https://demoqa.com/sample
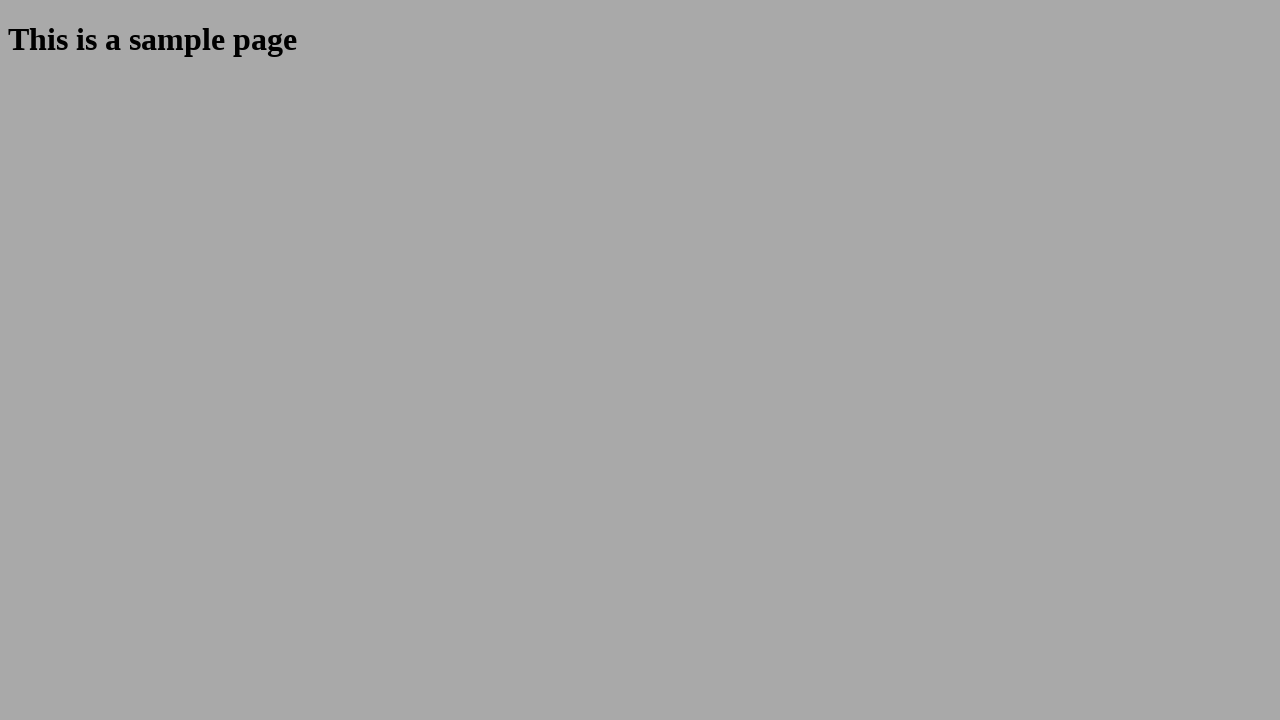

Retrieved header text from new tab: This is a sample page
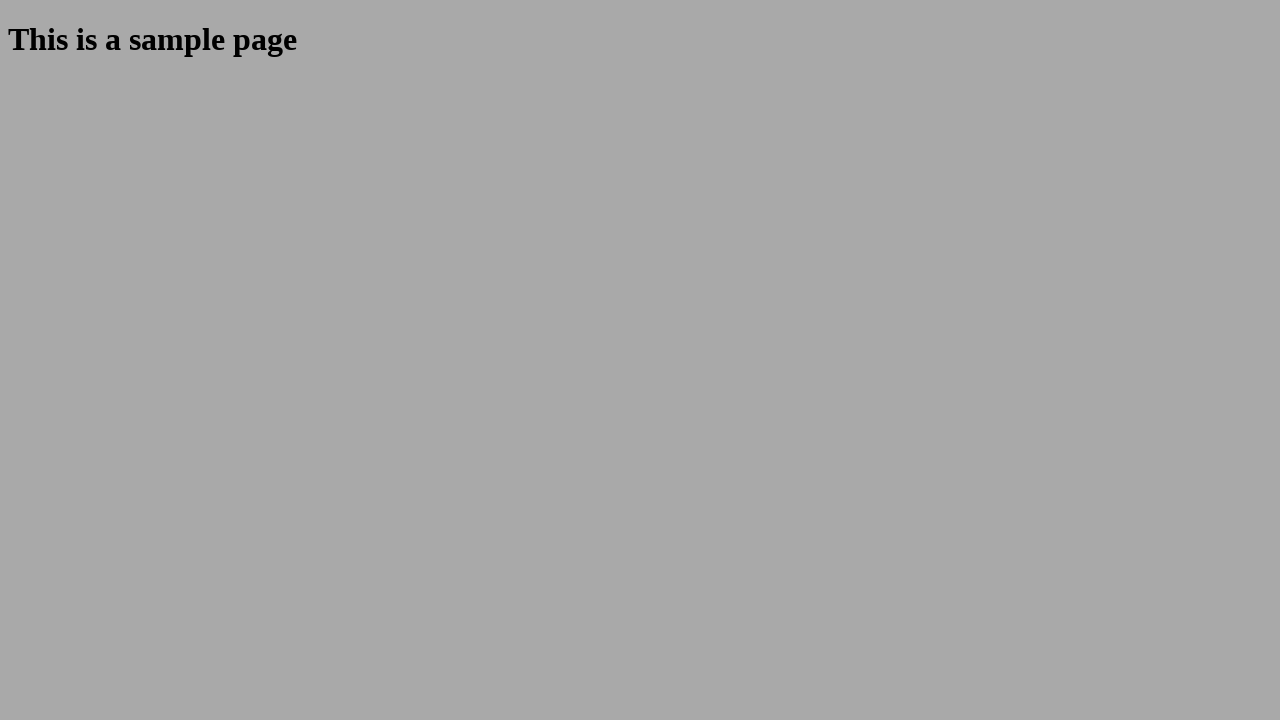

Closed the popup tab
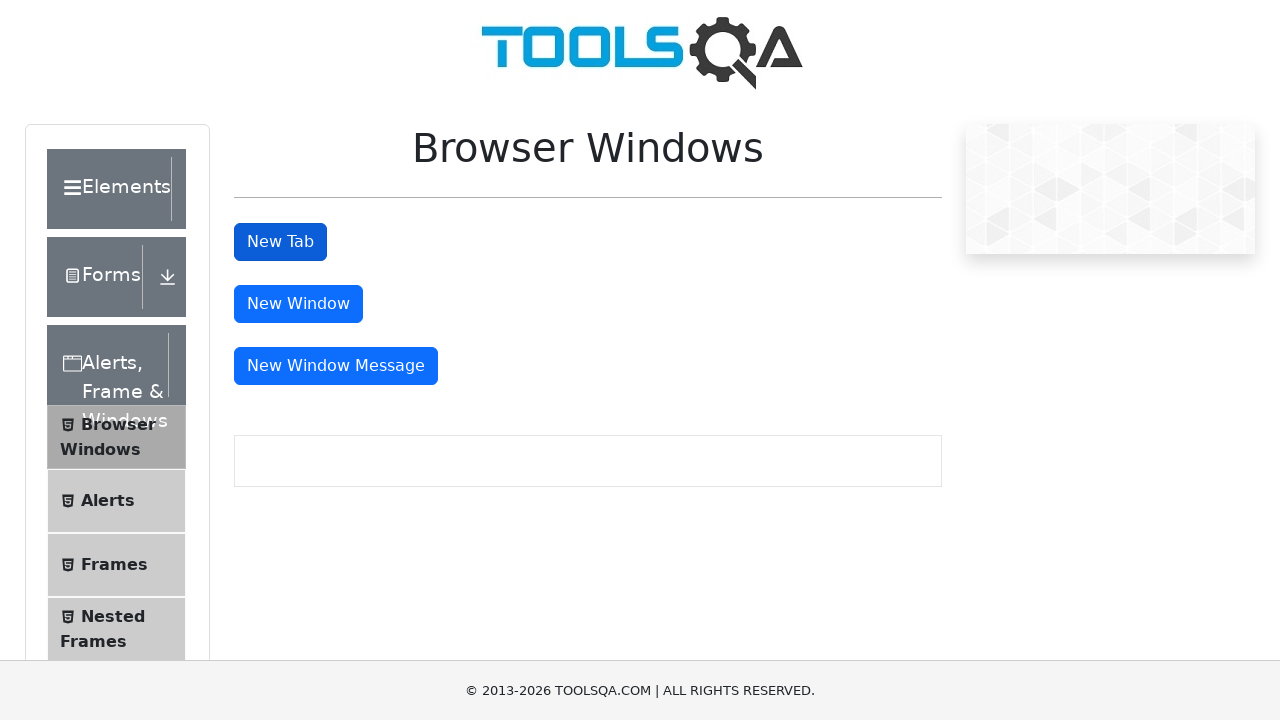

Returned to main window: https://demoqa.com/browser-windows
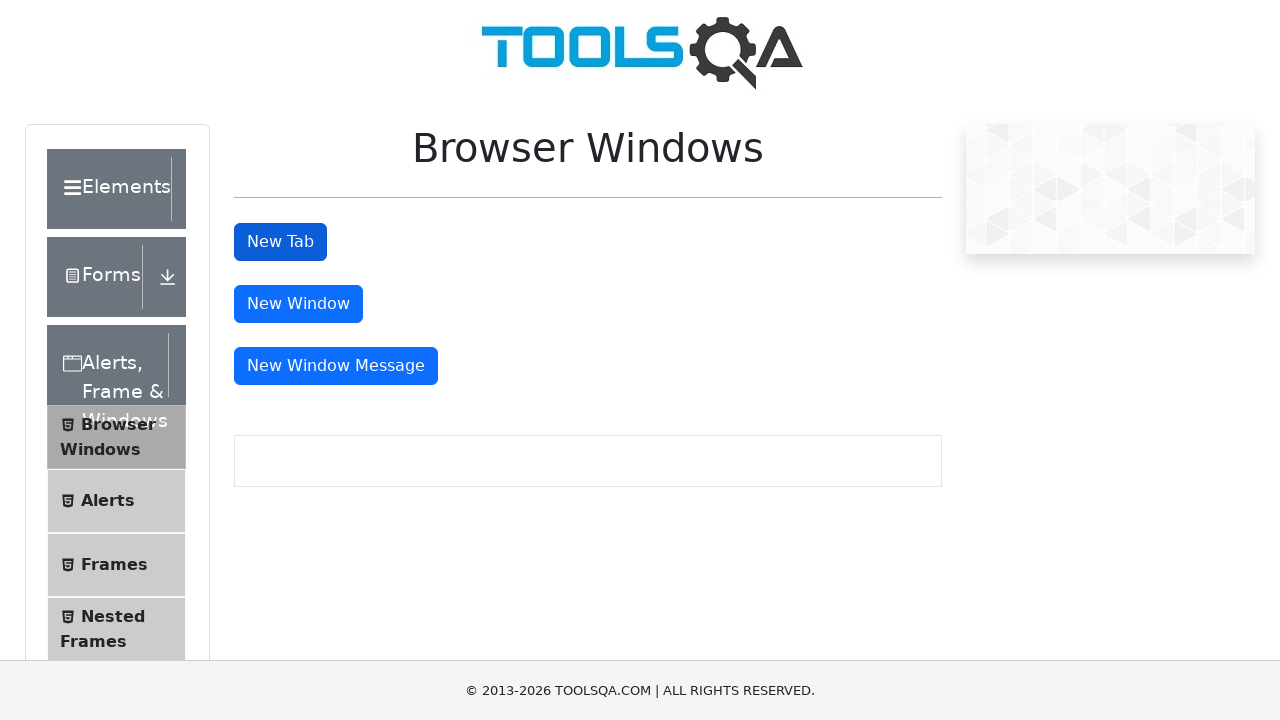

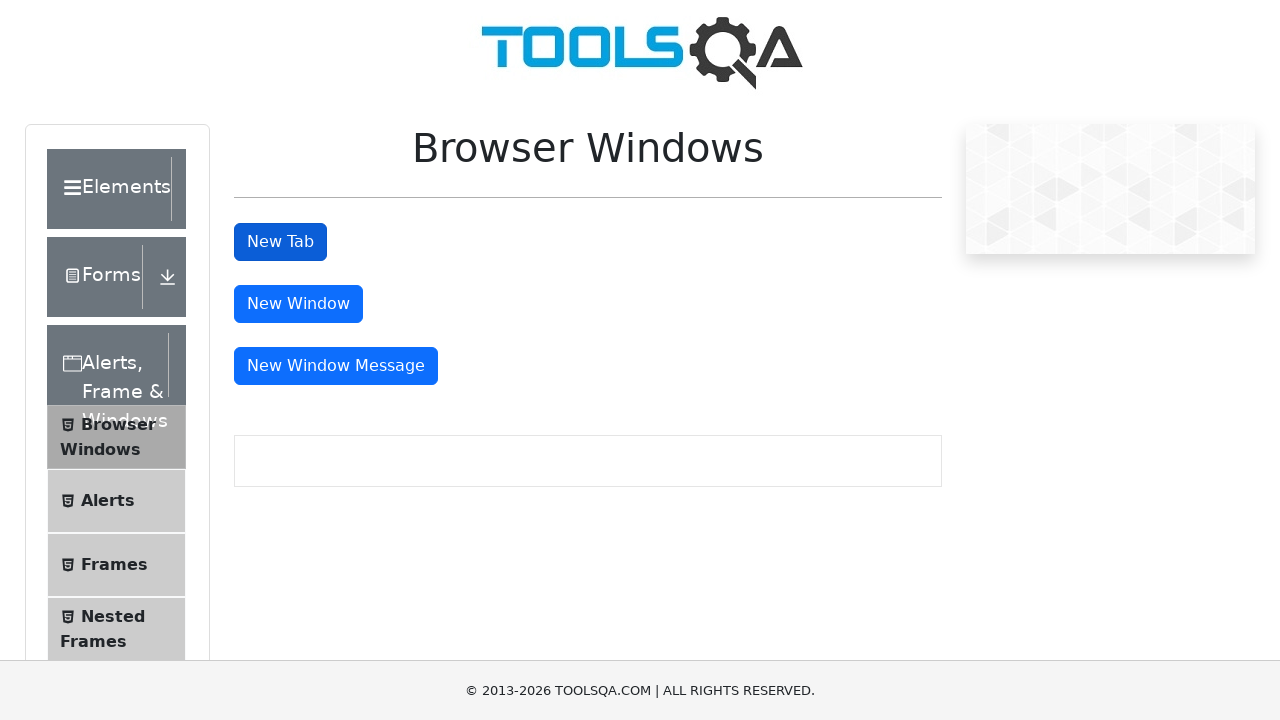